Tests a form that requires calculating the sum of two numbers displayed on the page and selecting the result from a dropdown menu

Starting URL: https://suninjuly.github.io/selects1.html

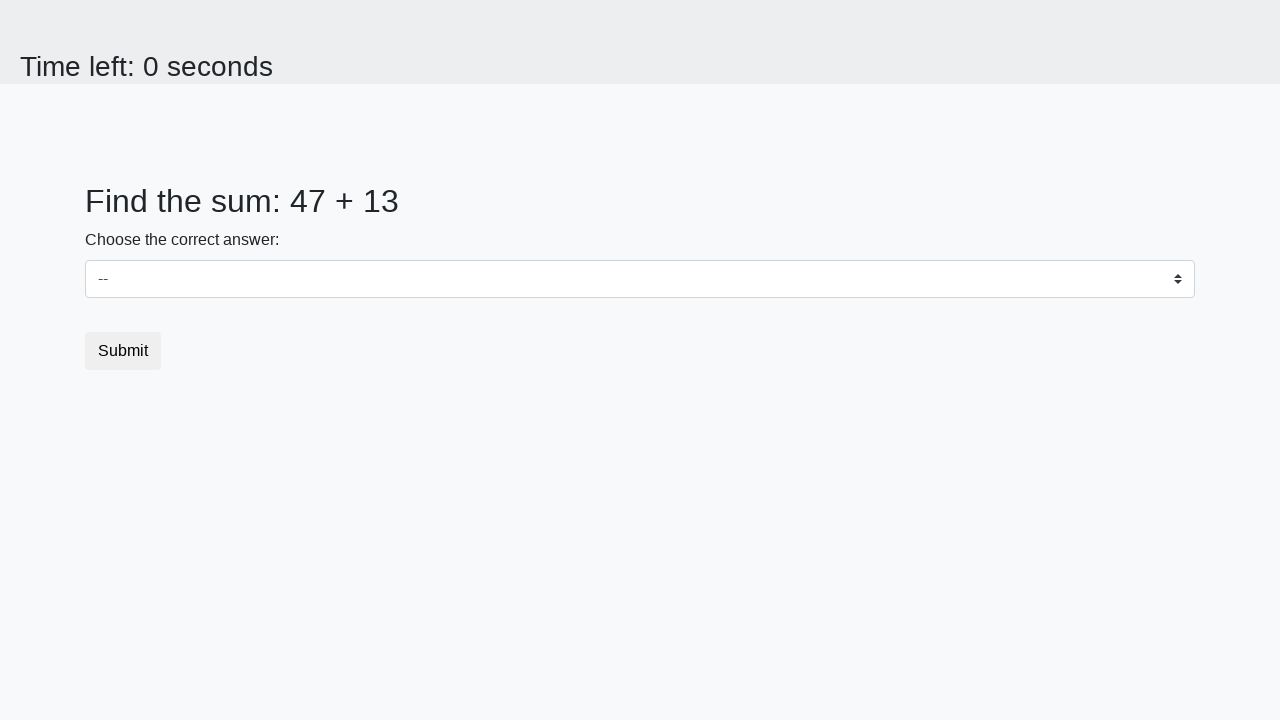

Located first number element (#num1)
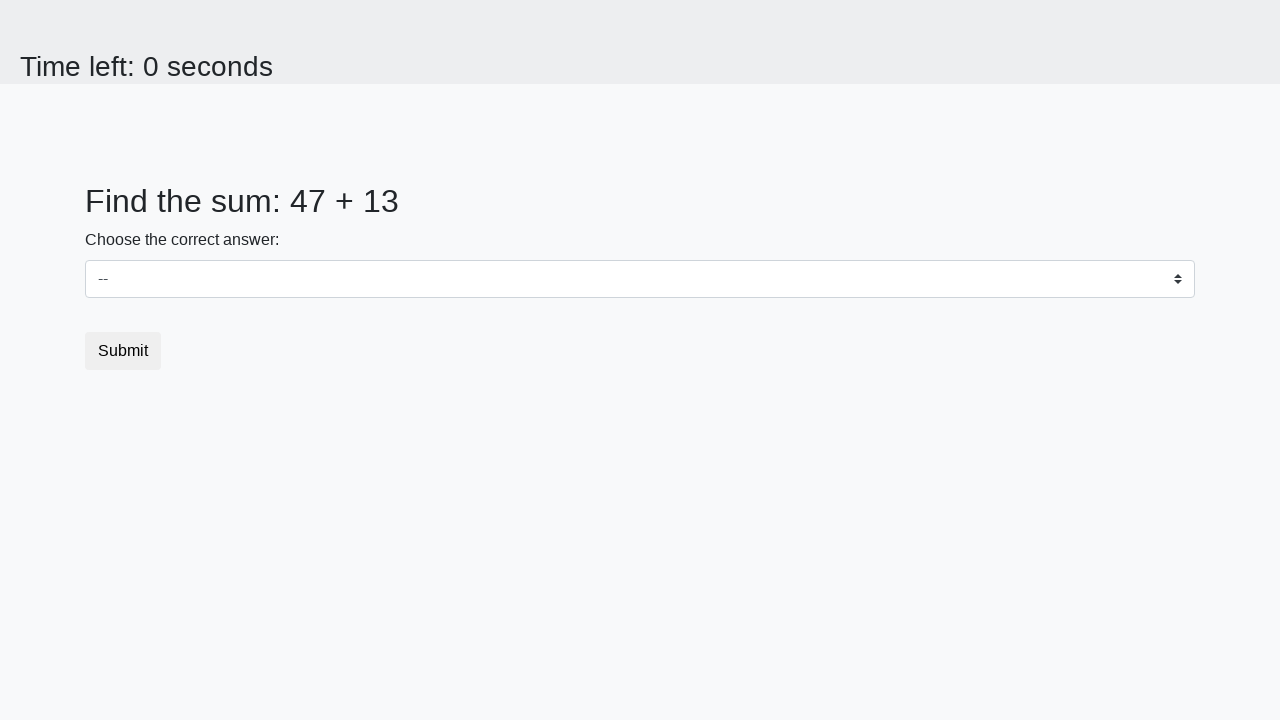

Extracted first number value
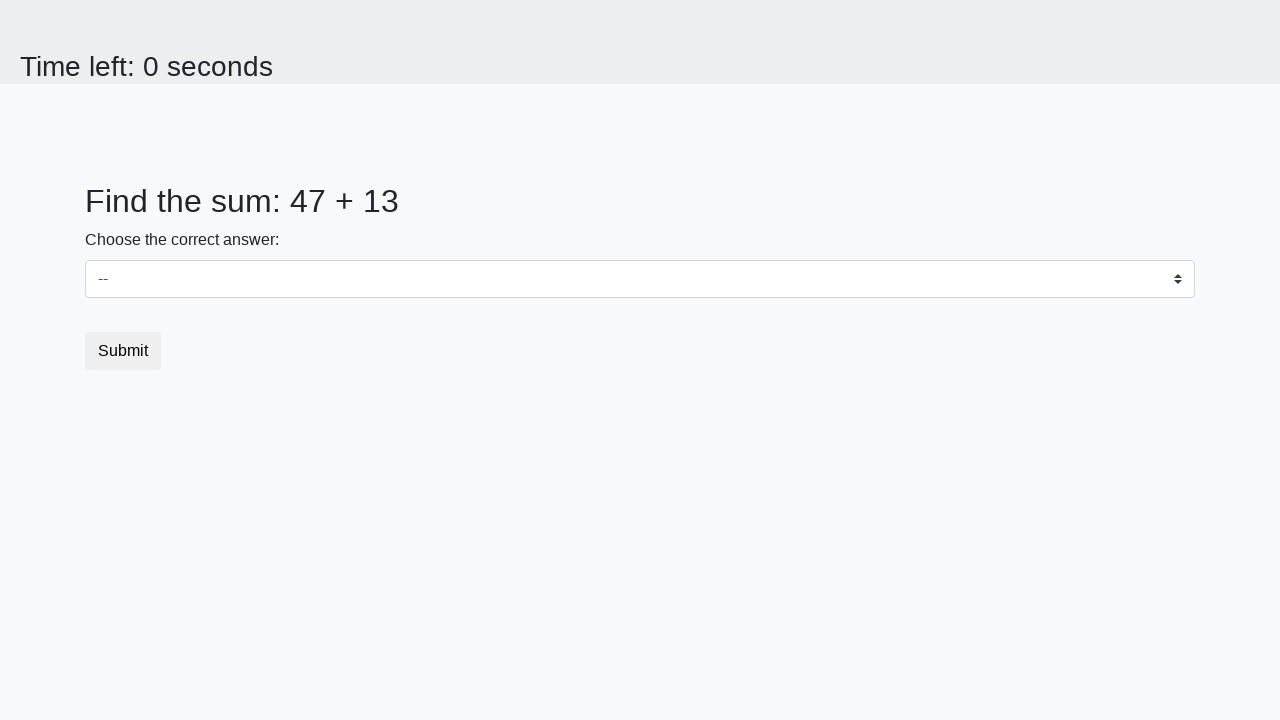

Located second number element (#num2)
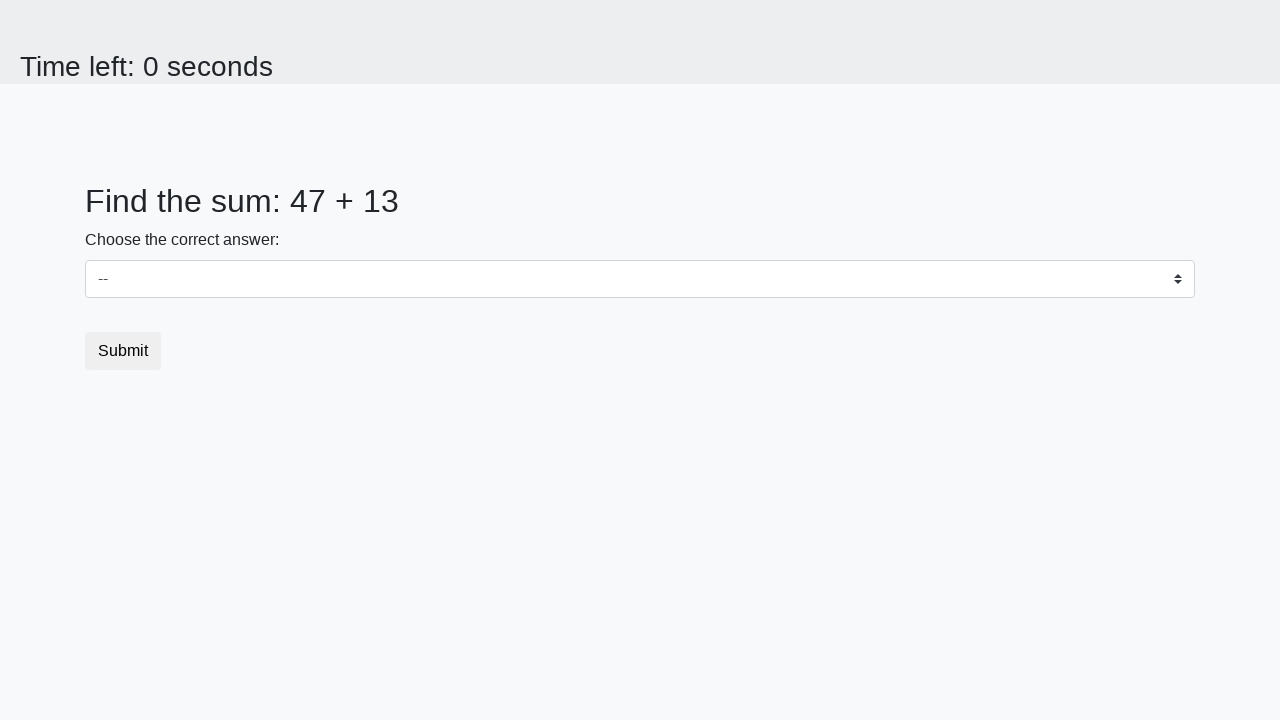

Extracted second number value
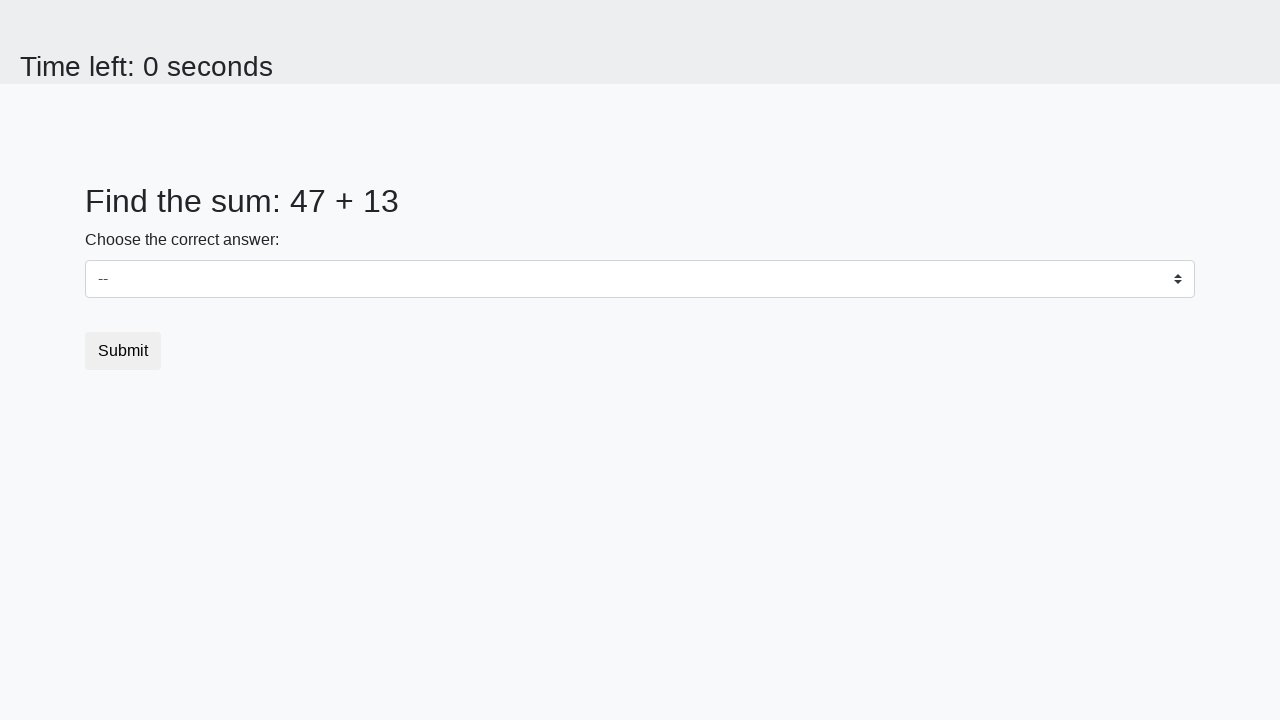

Calculated sum of 47 + 13 = 60
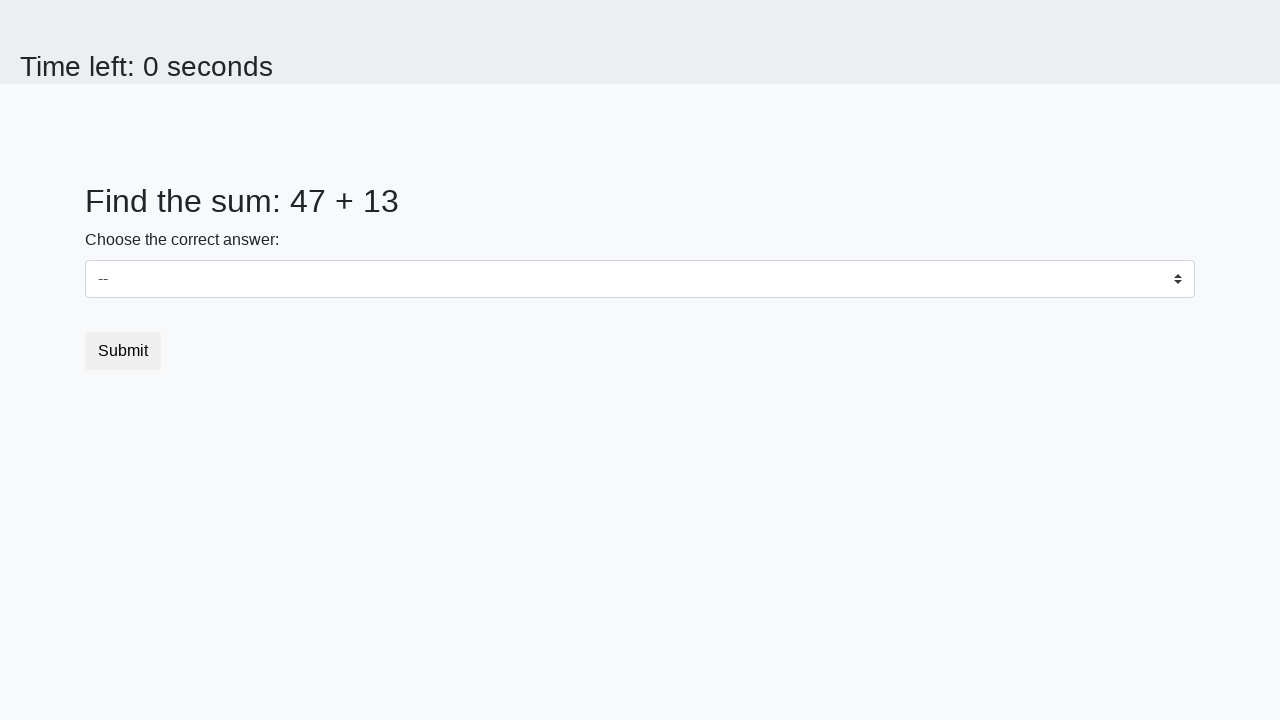

Selected option 60 from dropdown menu on select
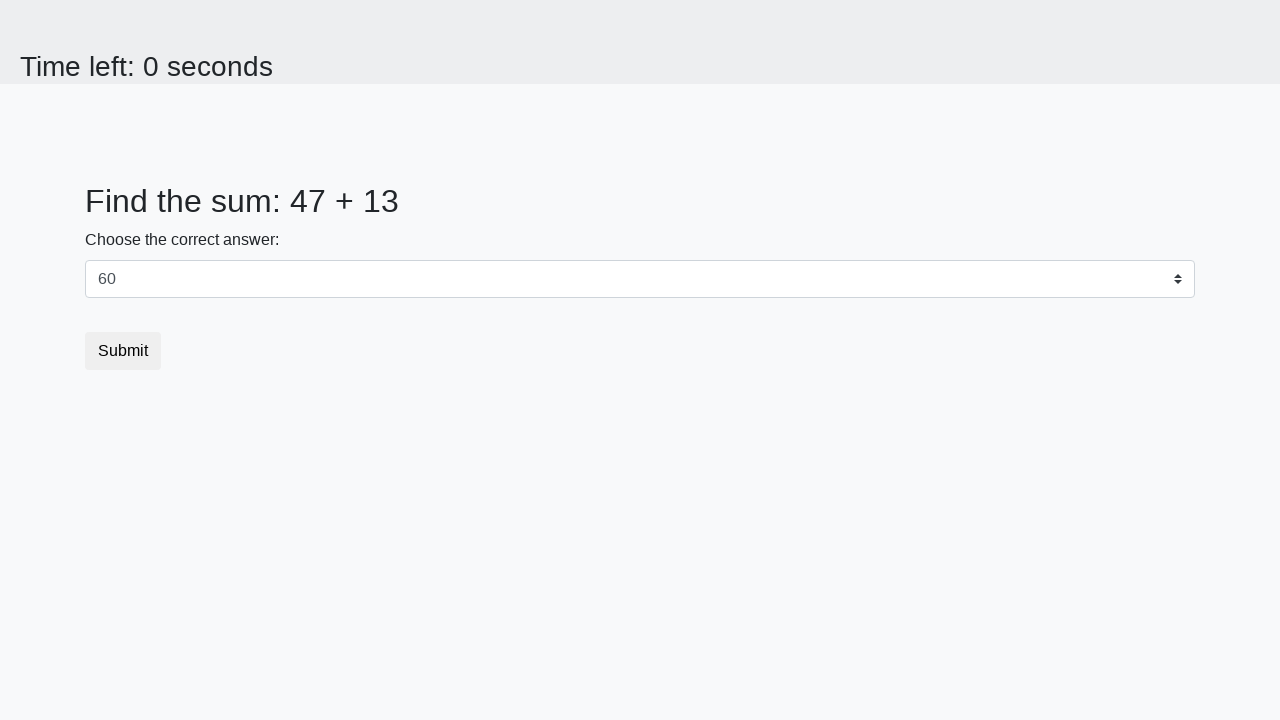

Clicked submit button to submit form at (123, 351) on button.btn
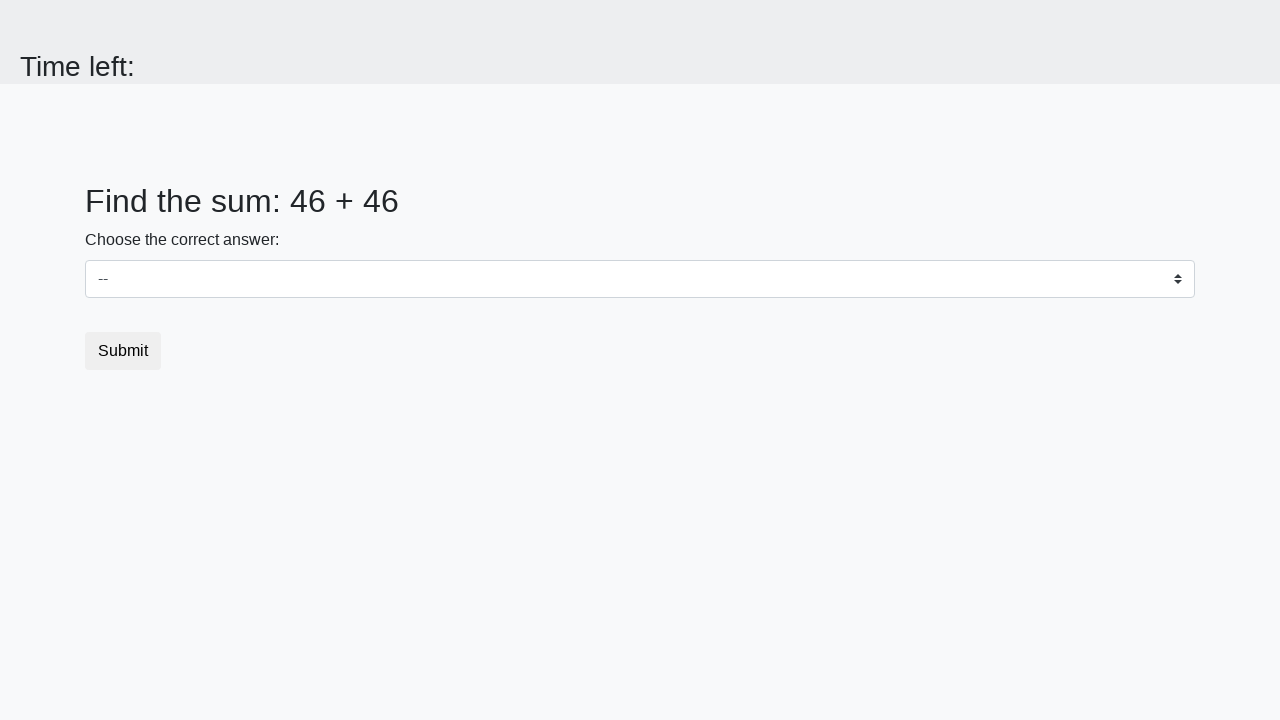

Waited for result page to load
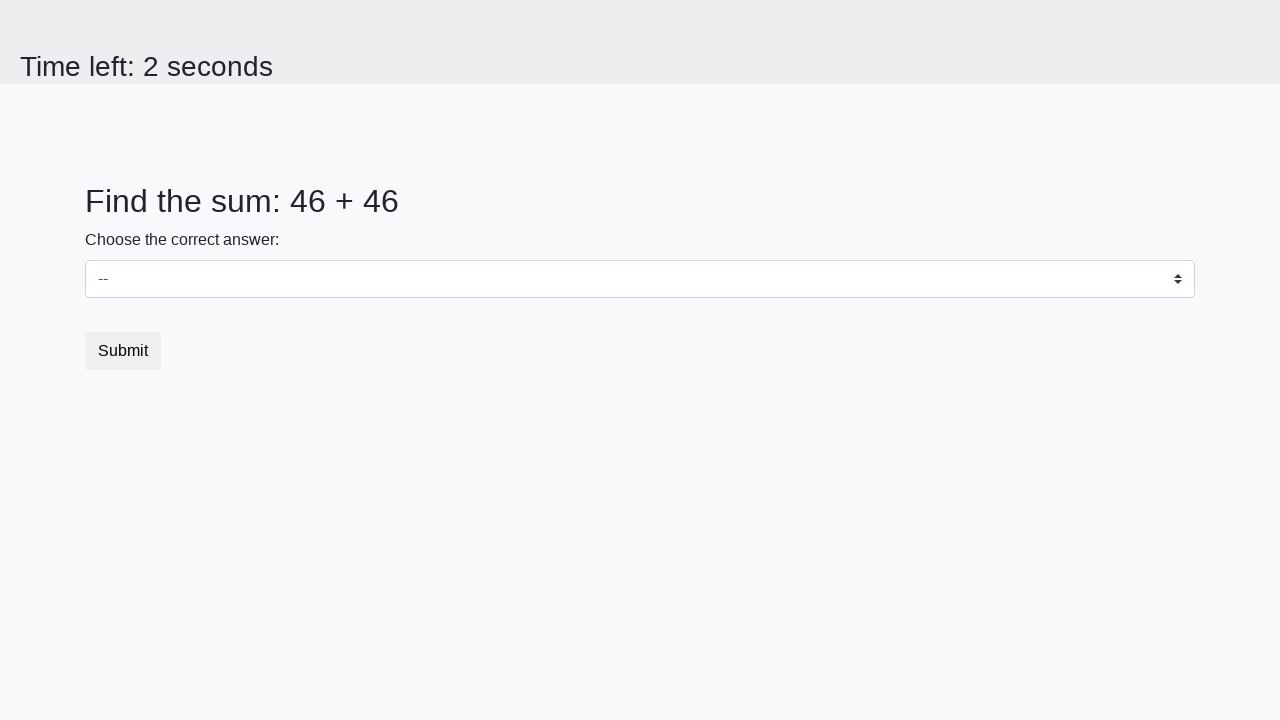

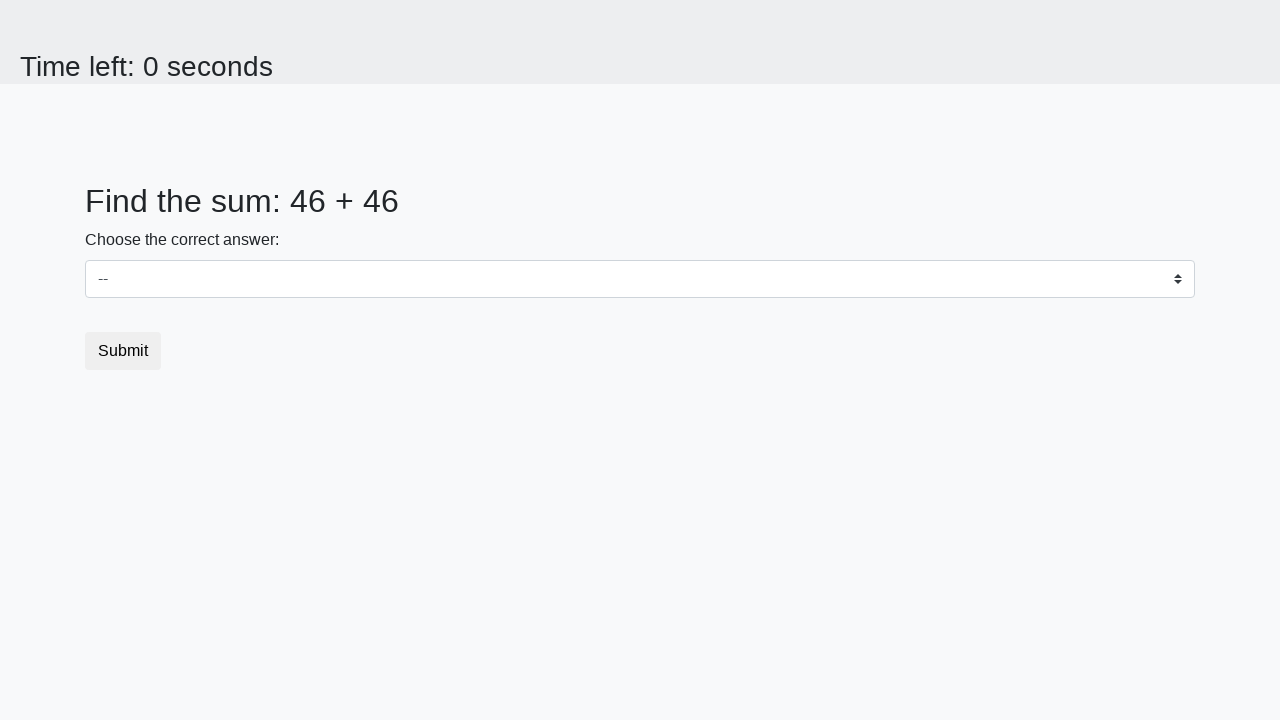